Tests autocomplete input field by typing partial text

Starting URL: https://rahulshettyacademy.com/AutomationPractice/

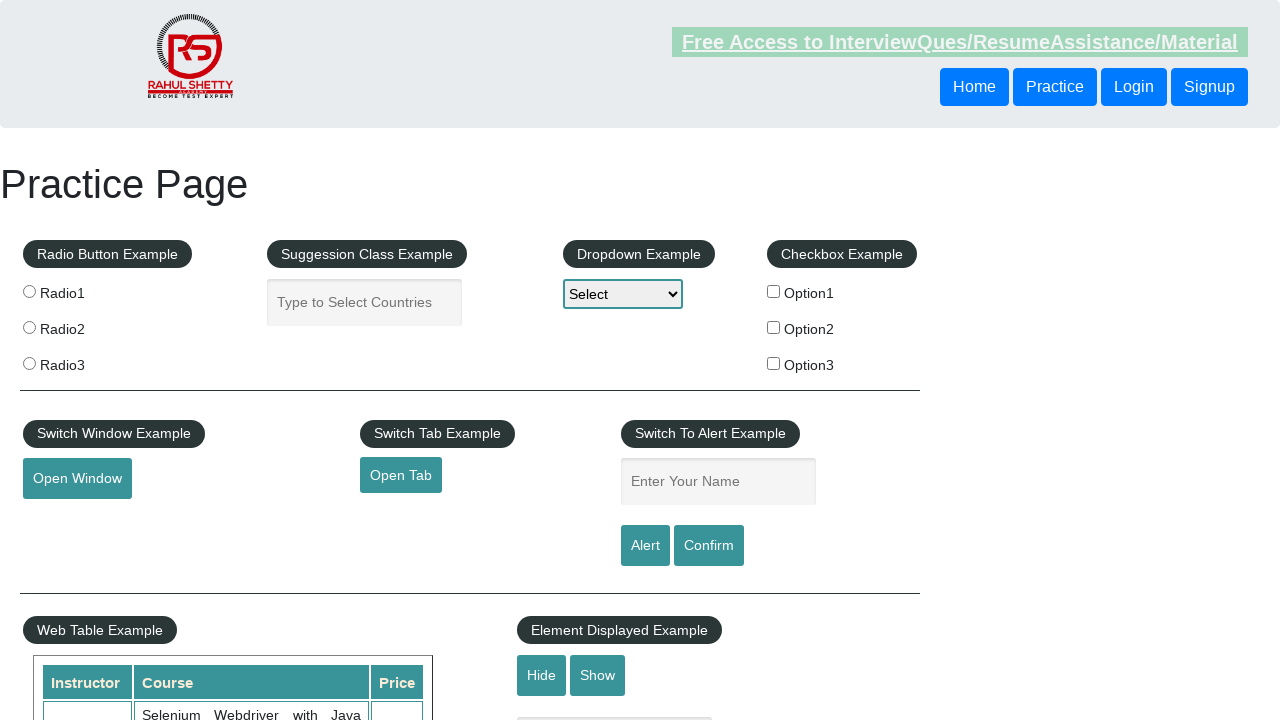

Filled autocomplete input field with 'El Sal' on #autocomplete
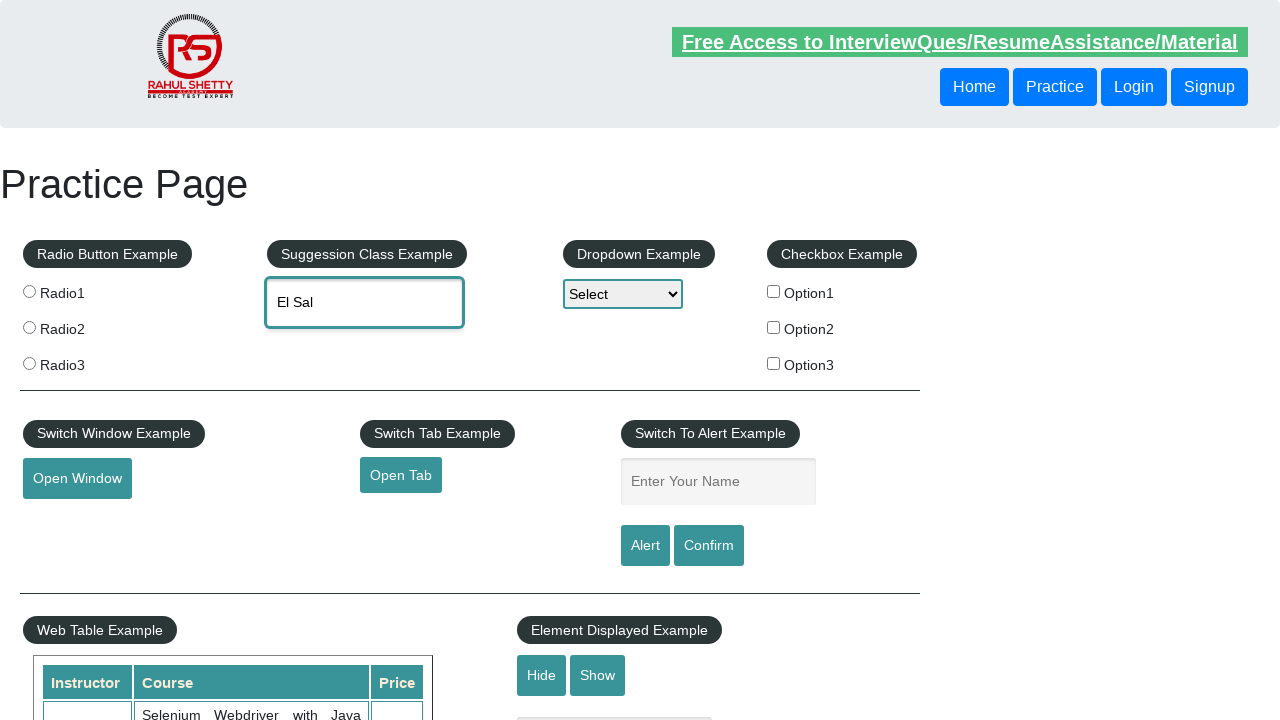

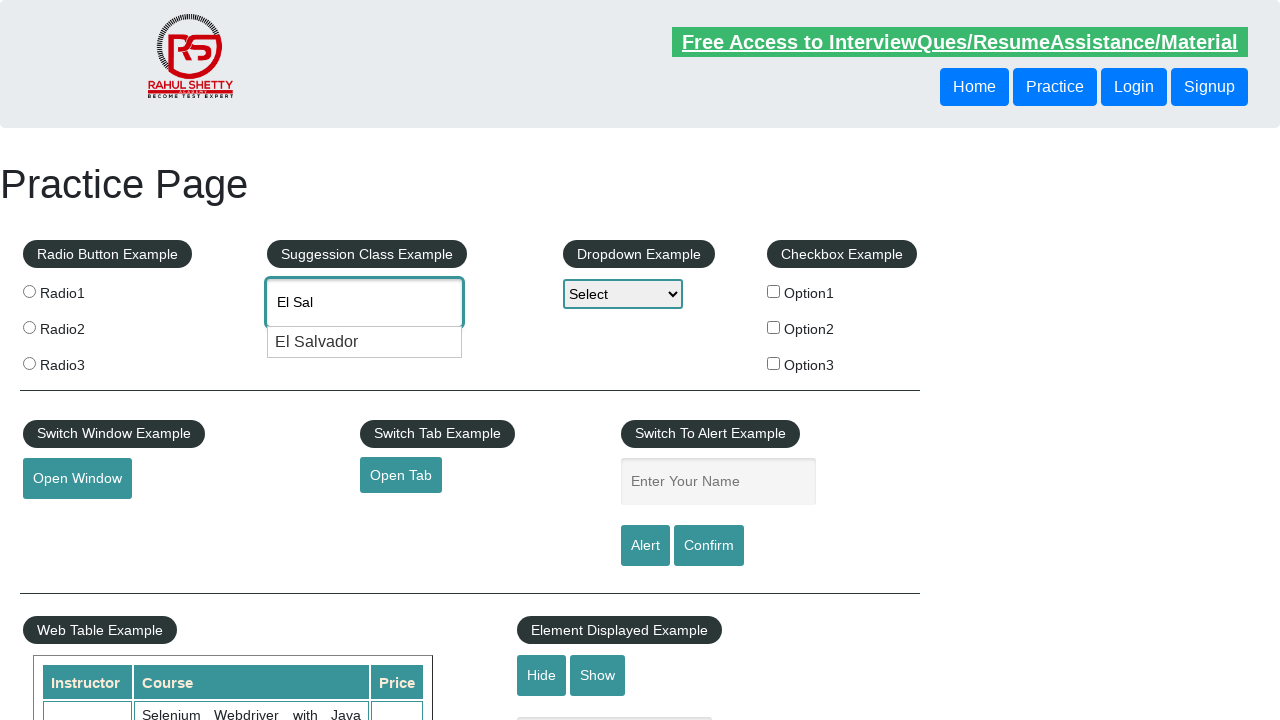